Tests the autocomplete widget functionality on DemoQA by navigating to the Widgets section, selecting Auto Complete, and interacting with both multiple and single color autocomplete inputs using keyboard navigation.

Starting URL: https://demoqa.com/

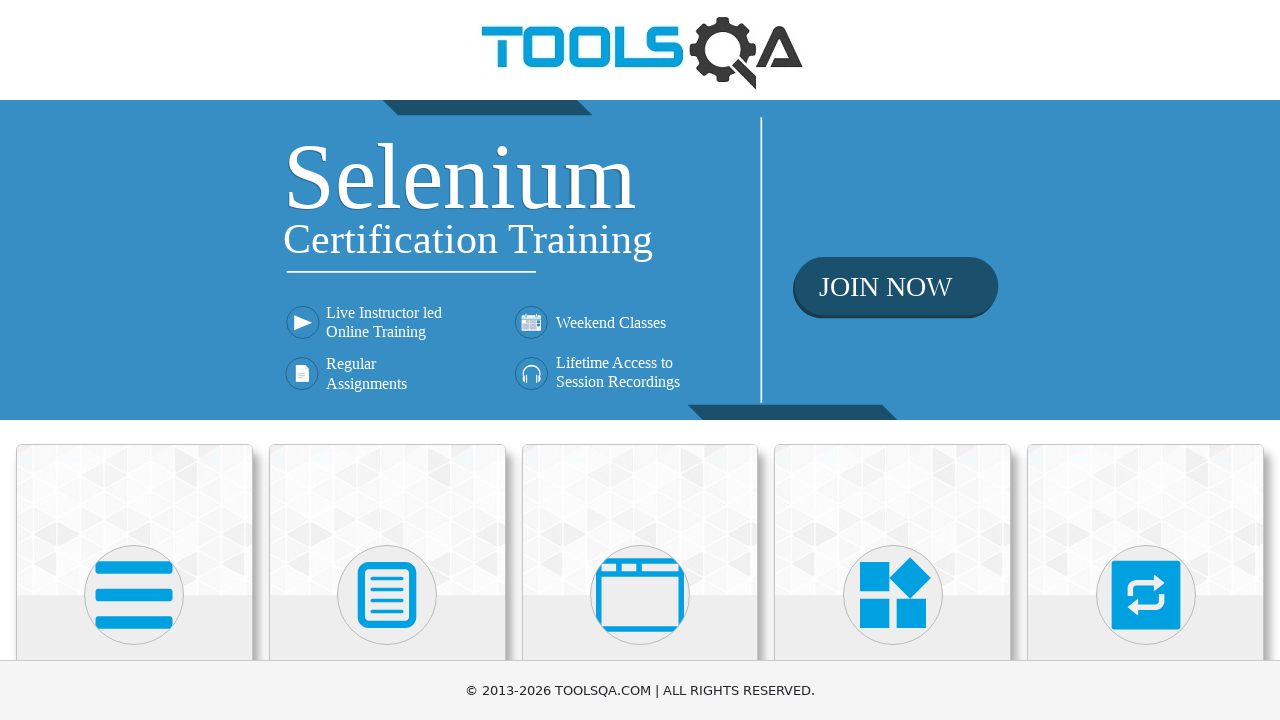

Clicked on Widgets card at (893, 360) on xpath=//h5[text()='Widgets']
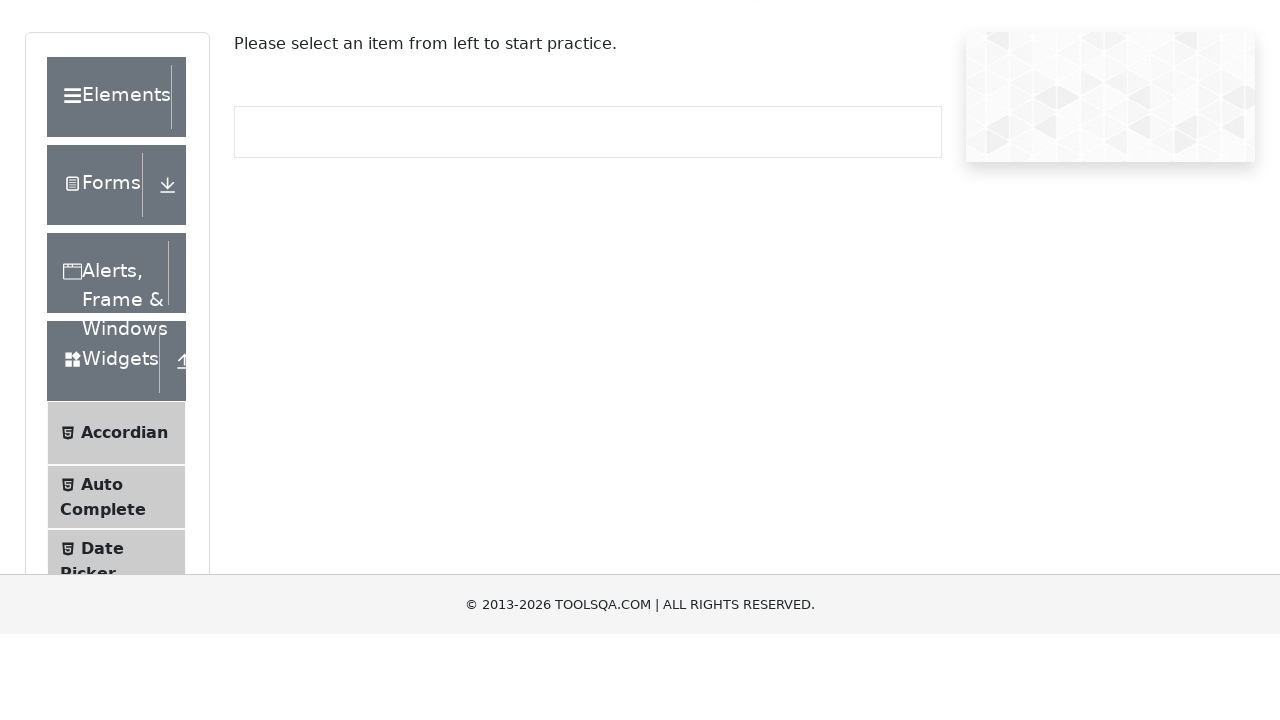

Clicked on Auto Complete menu item at (102, 576) on xpath=//*[text()='Auto Complete']
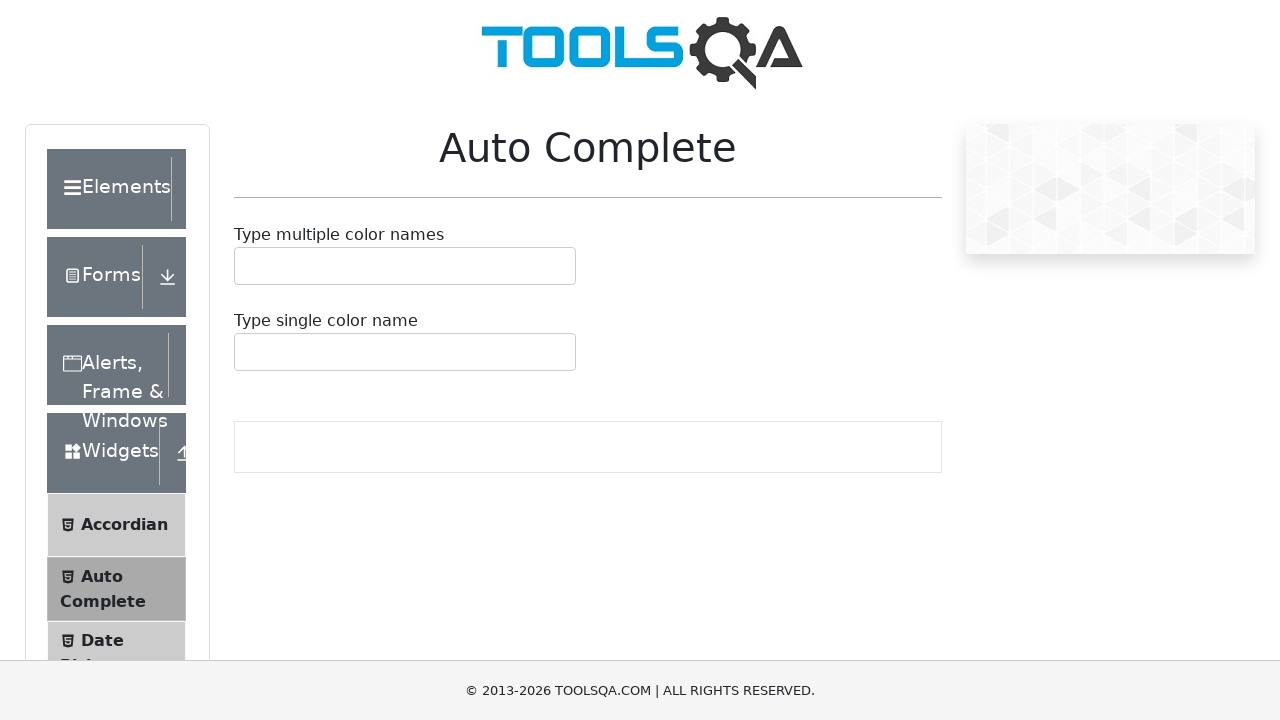

Filled multiple color autocomplete input with 'Black' on #autoCompleteMultipleInput
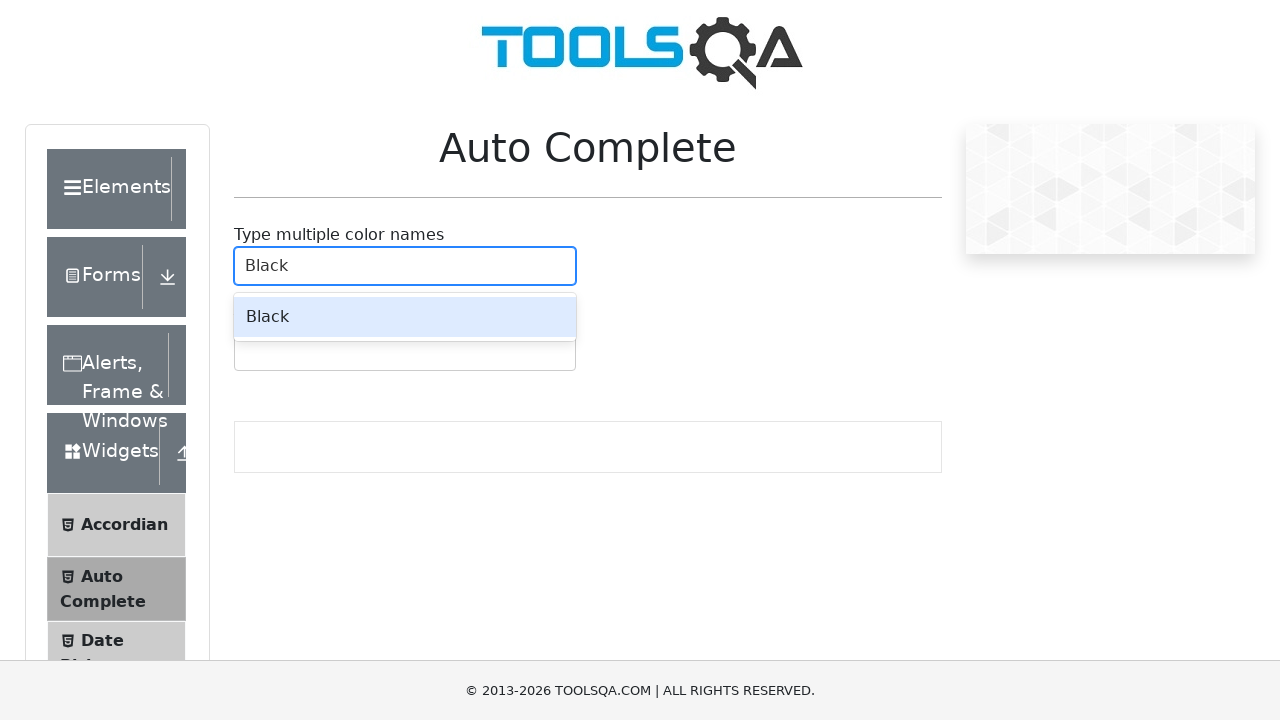

Pressed Enter to select 'Black' from autocomplete suggestions
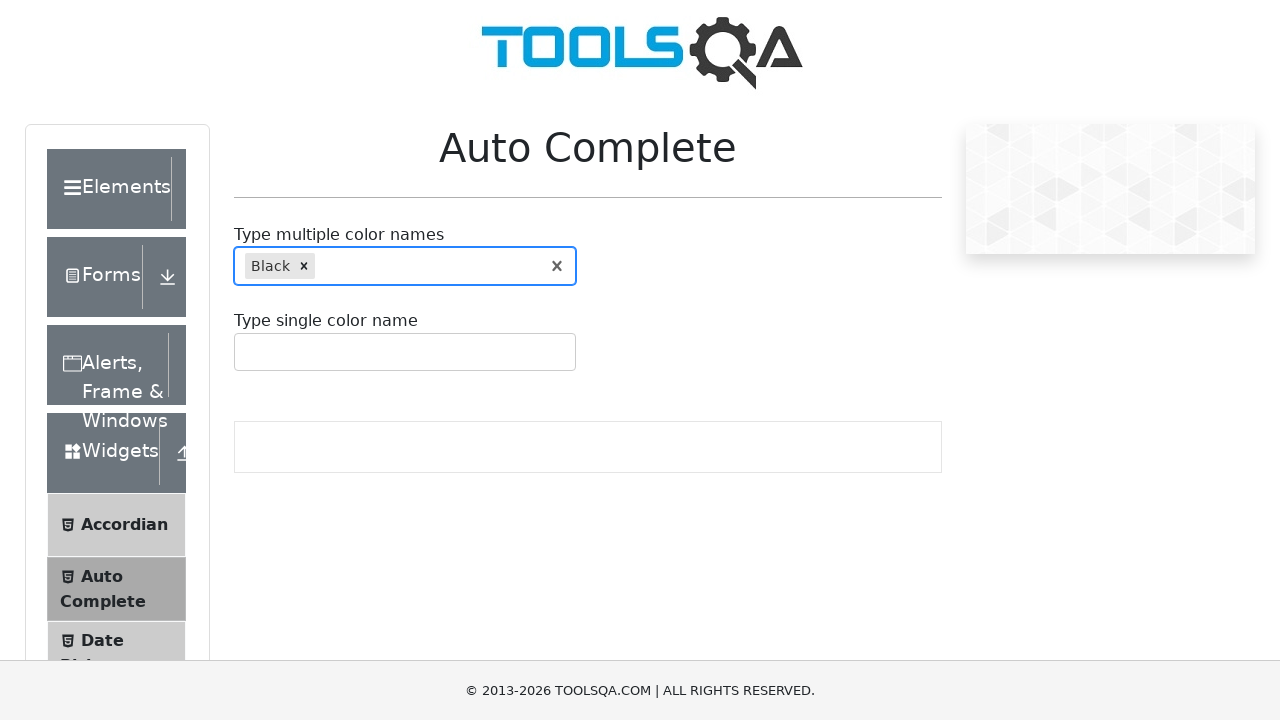

Typed 'Y' in multiple color autocomplete input on #autoCompleteMultipleInput
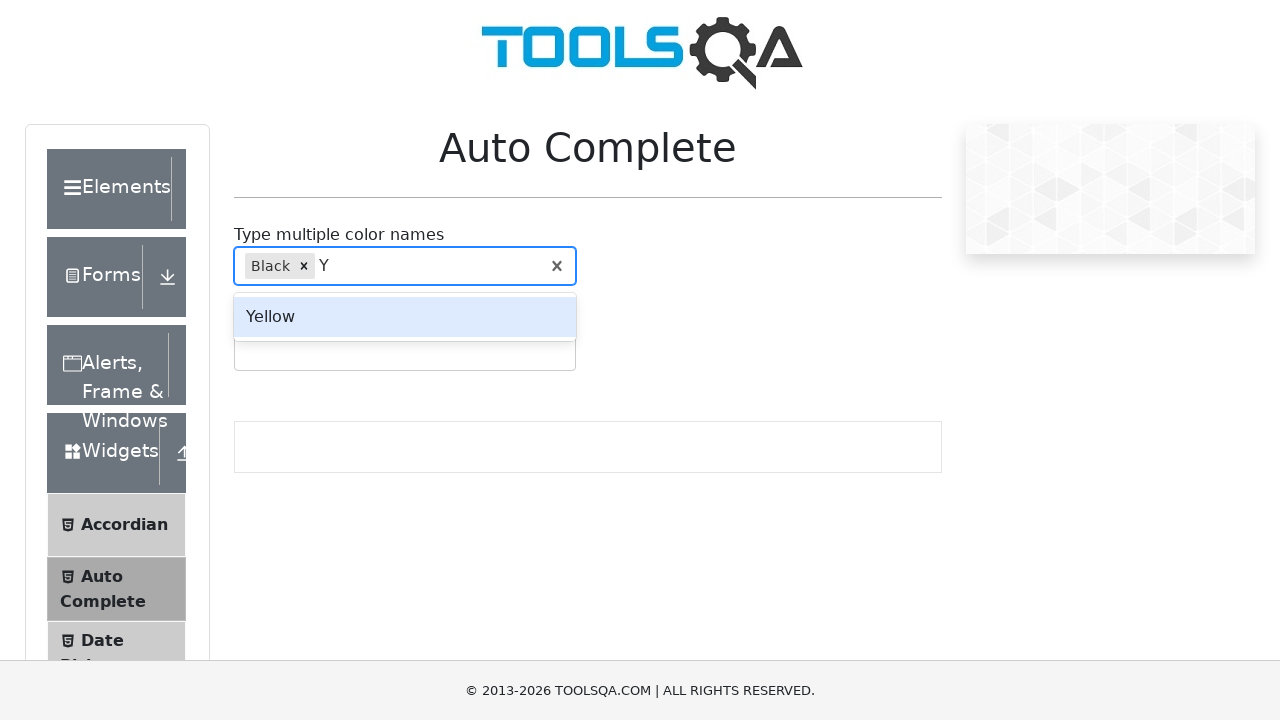

Pressed ArrowDown to navigate autocomplete suggestions
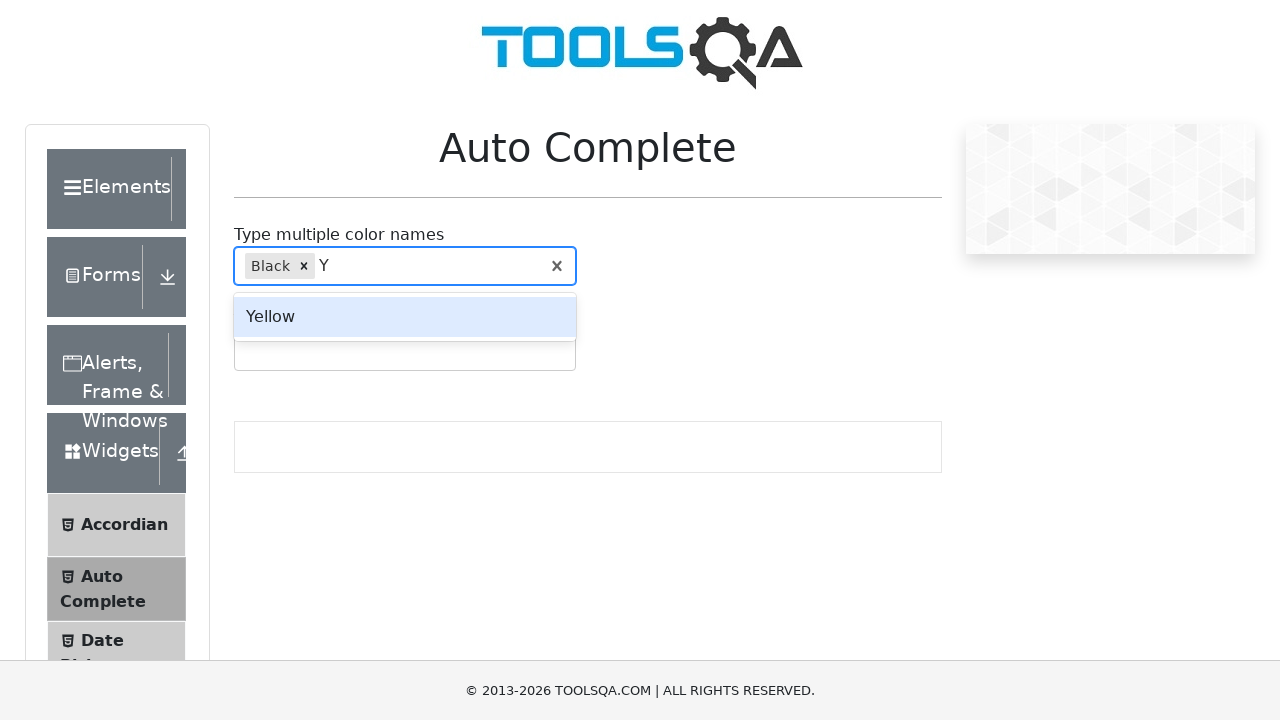

Pressed ArrowDown again to navigate further down suggestions
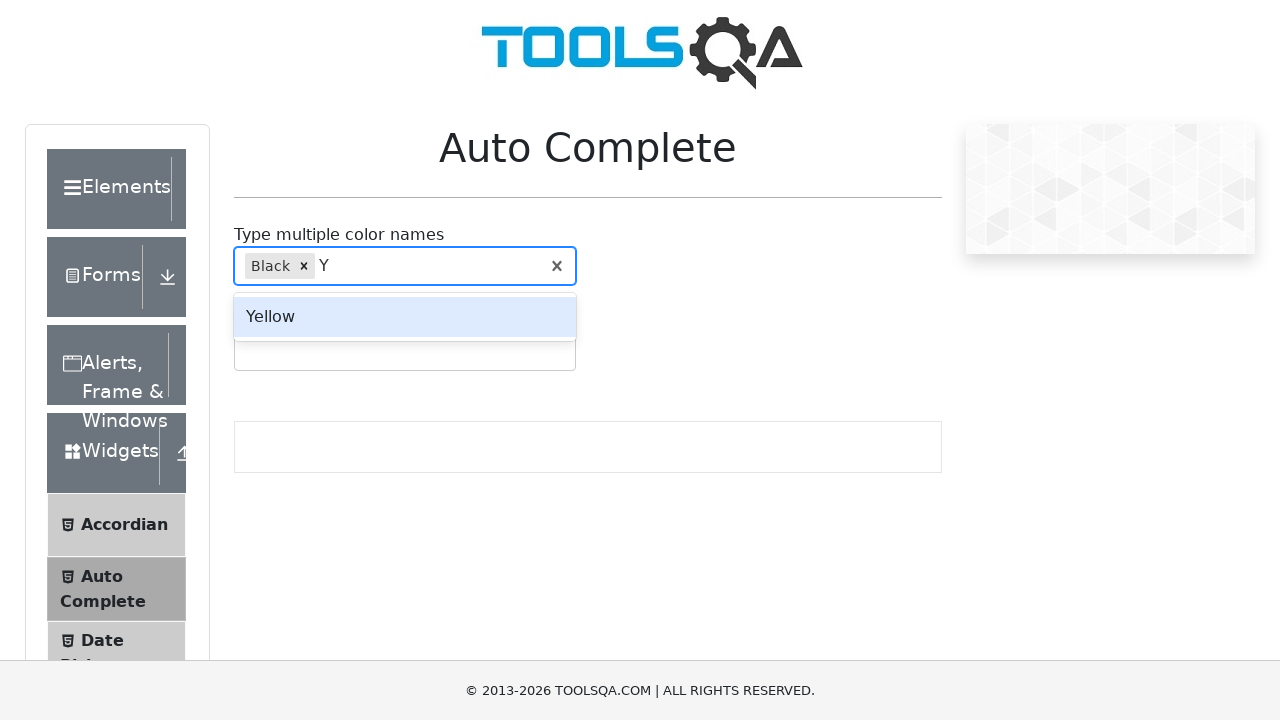

Pressed ArrowDown a third time to reach Yellow option
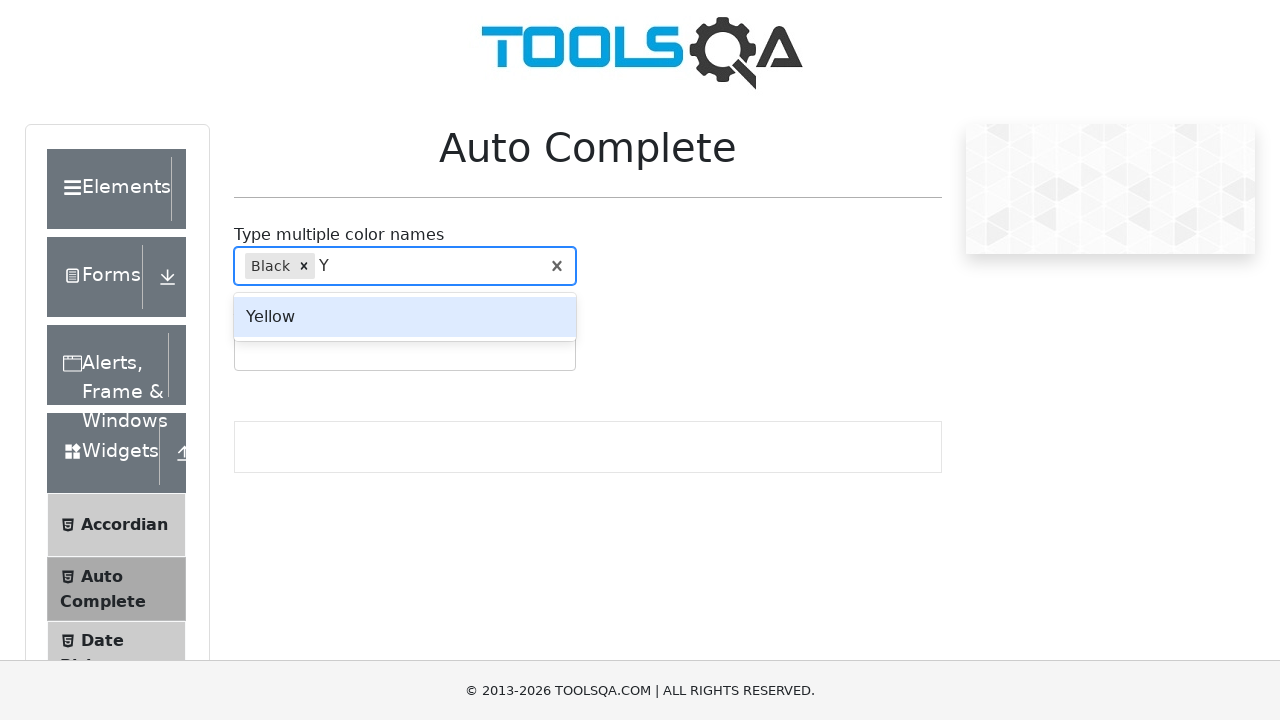

Pressed Enter to select 'Yellow' from autocomplete suggestions
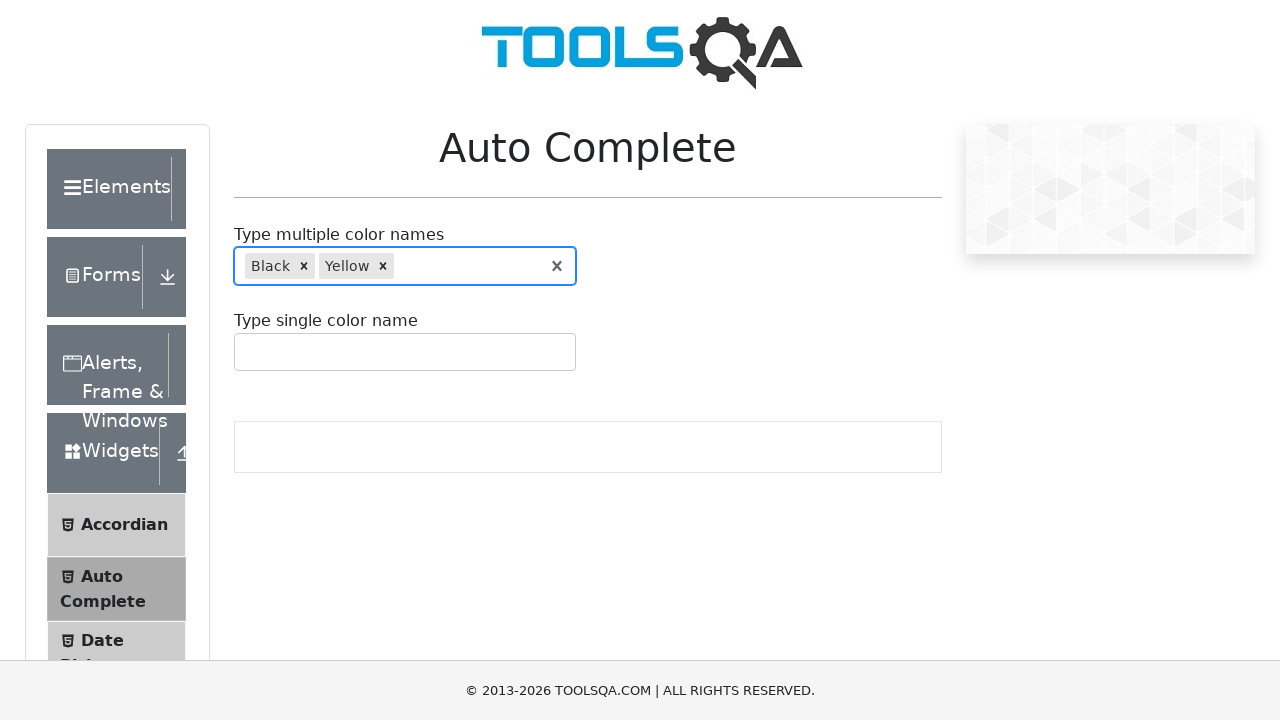

Filled single color autocomplete input with 'Blue' on #autoCompleteSingleInput
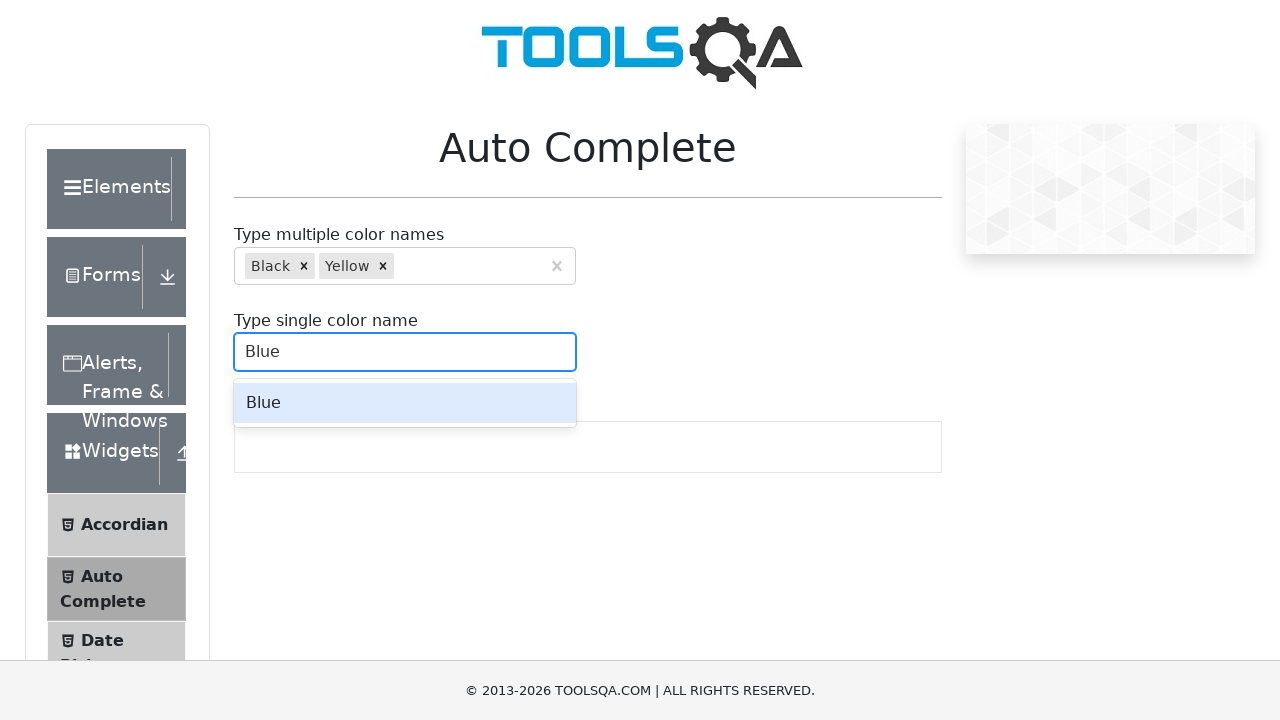

Pressed Enter to select 'Blue' from single color autocomplete suggestions
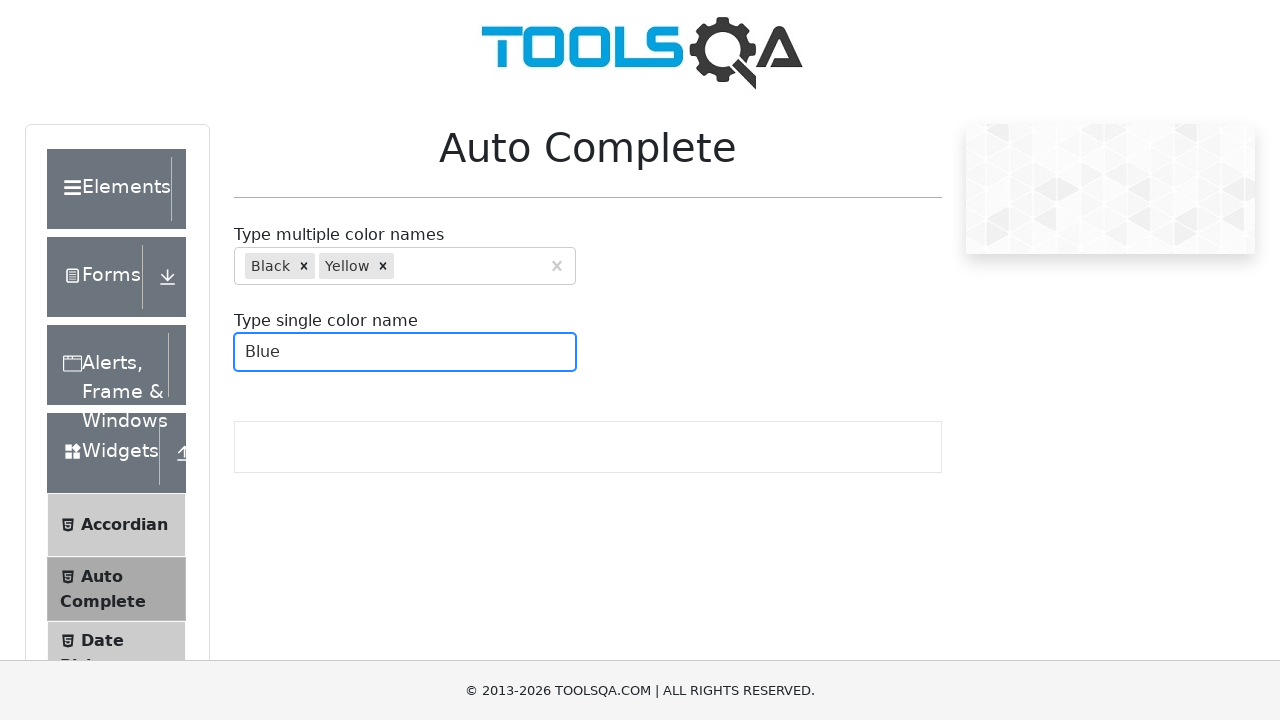

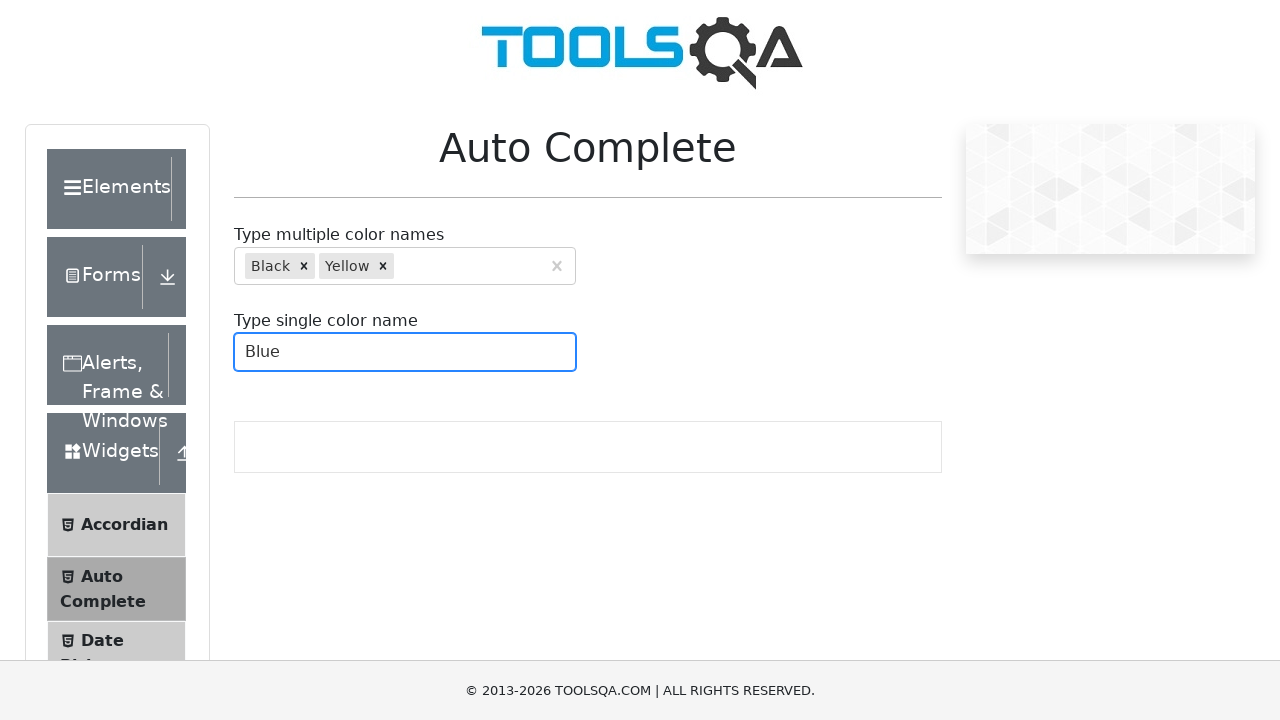